Tests the date picker by selecting December 15, 1990 using the month and year dropdowns and day selector.

Starting URL: https://demoqa.com/date-picker

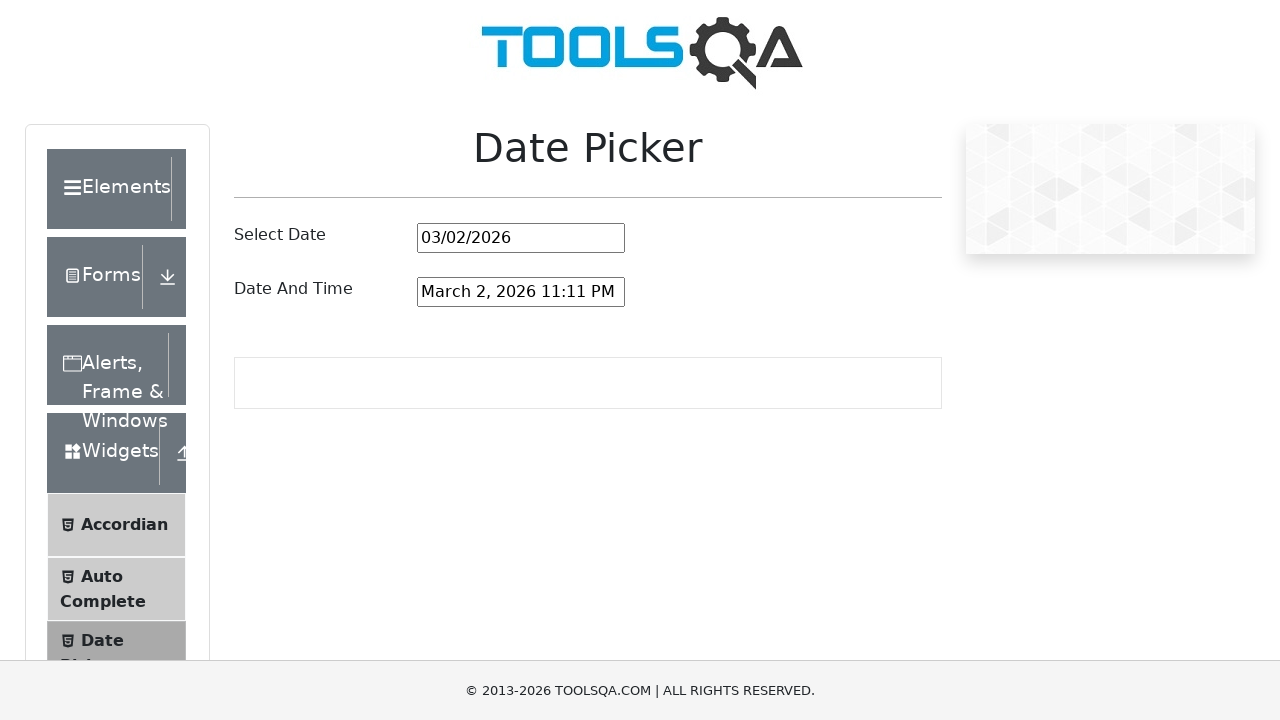

Clicked on the date picker input field at (521, 238) on #datePickerMonthYearInput
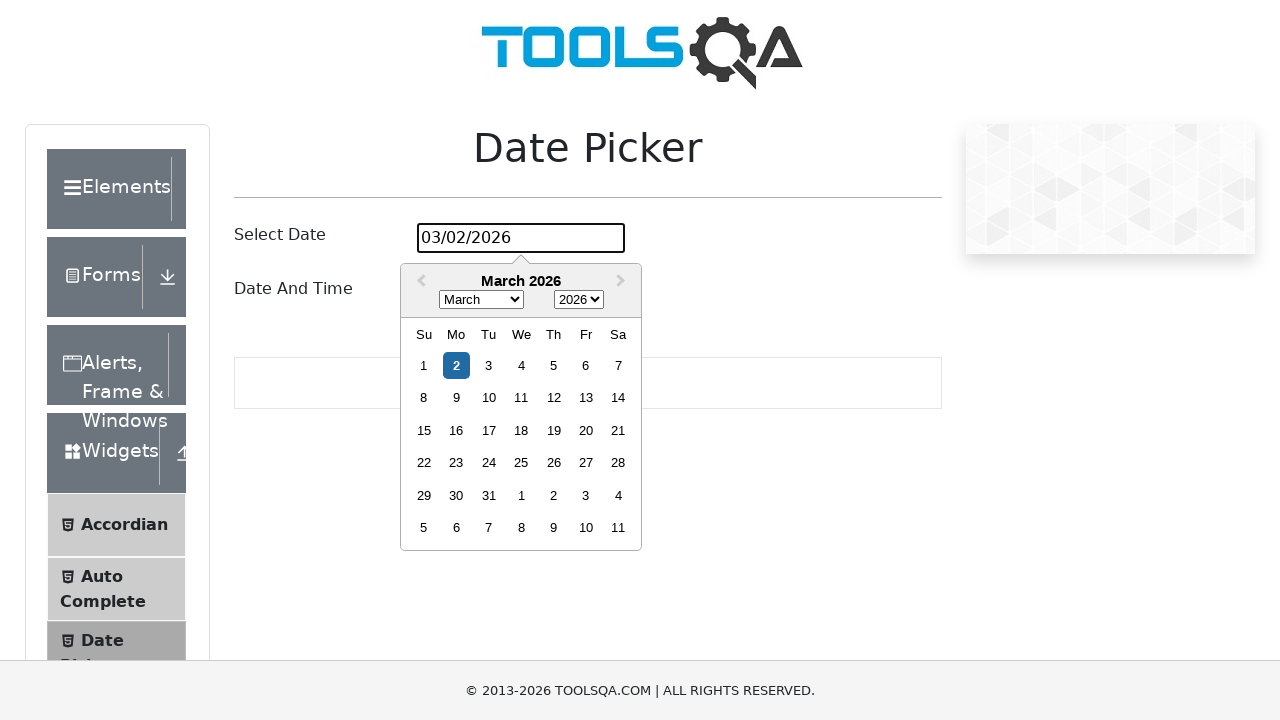

Selected December from the month dropdown on .react-datepicker__month-select
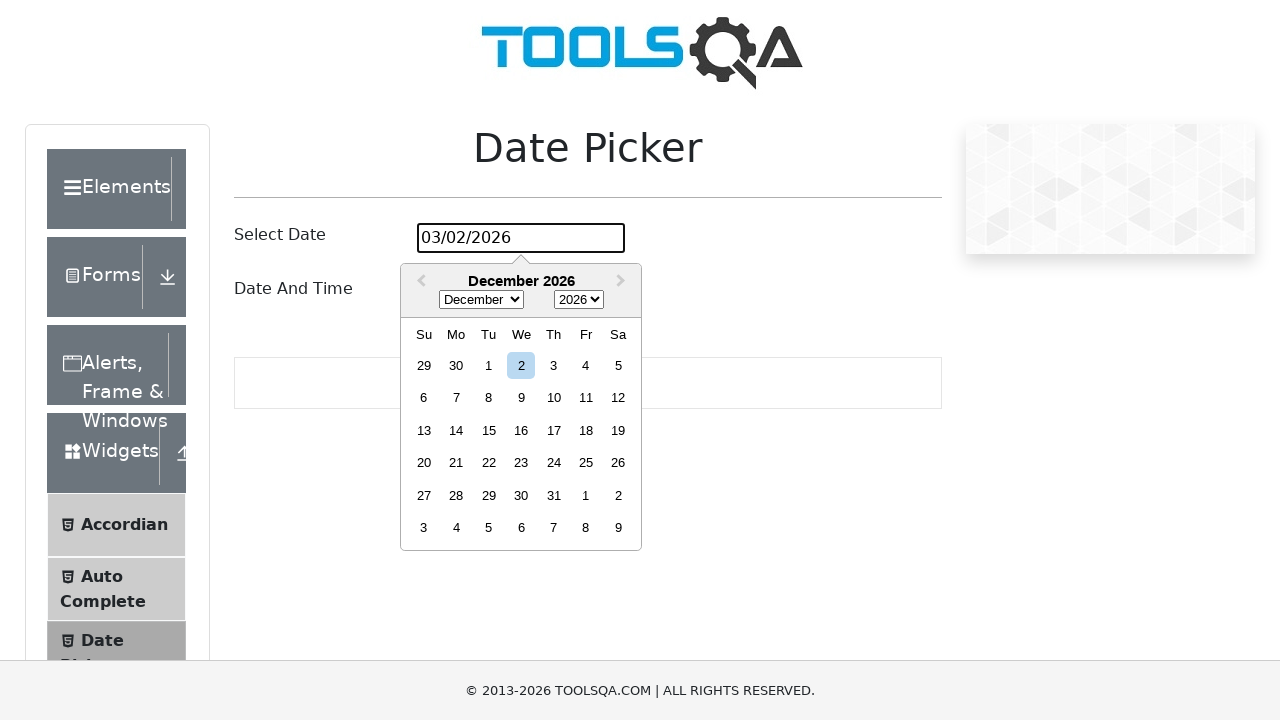

Selected 1990 from the year dropdown on .react-datepicker__year-select
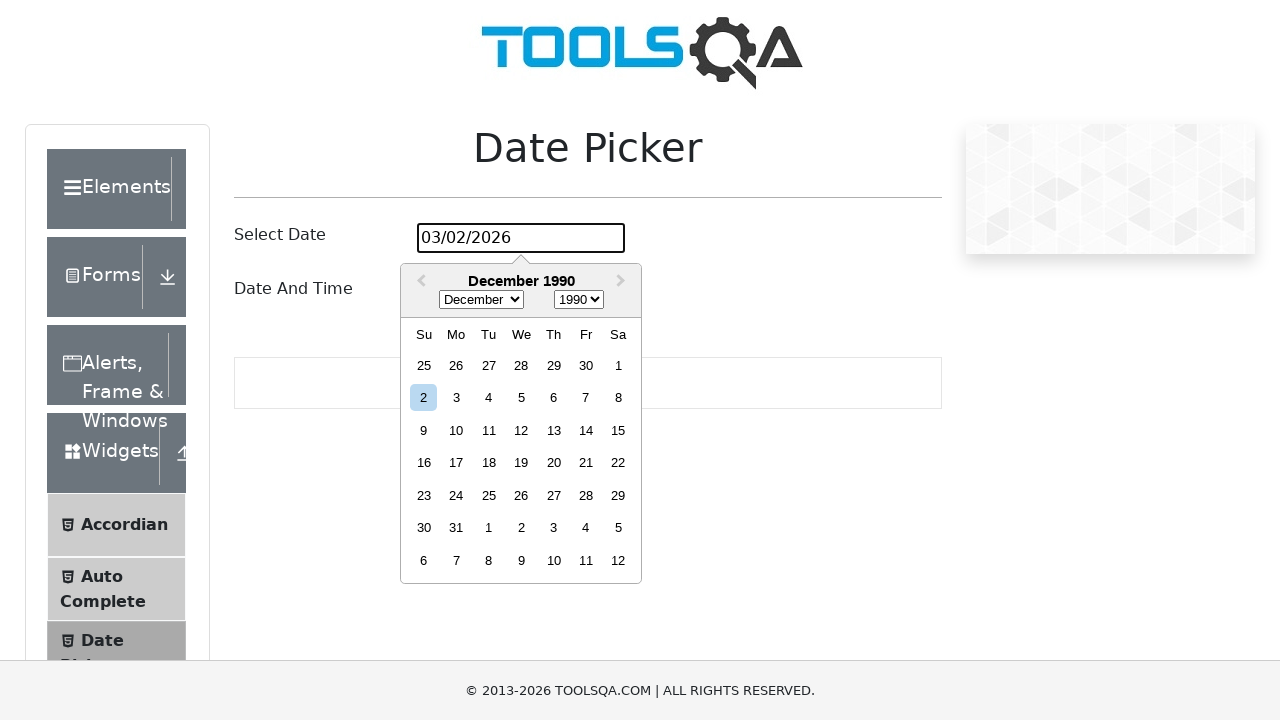

Selected day 15 from the date picker calendar at (618, 430) on .react-datepicker__day--015:not(.react-datepicker__day--outside-month)
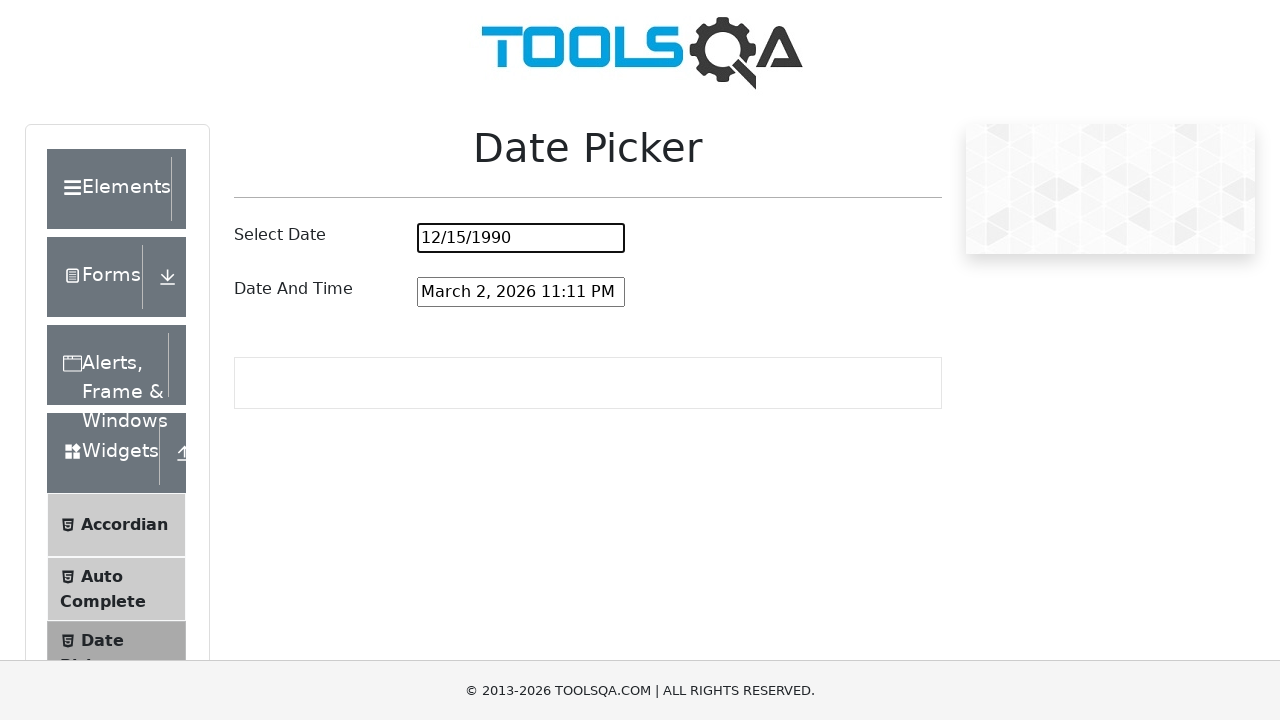

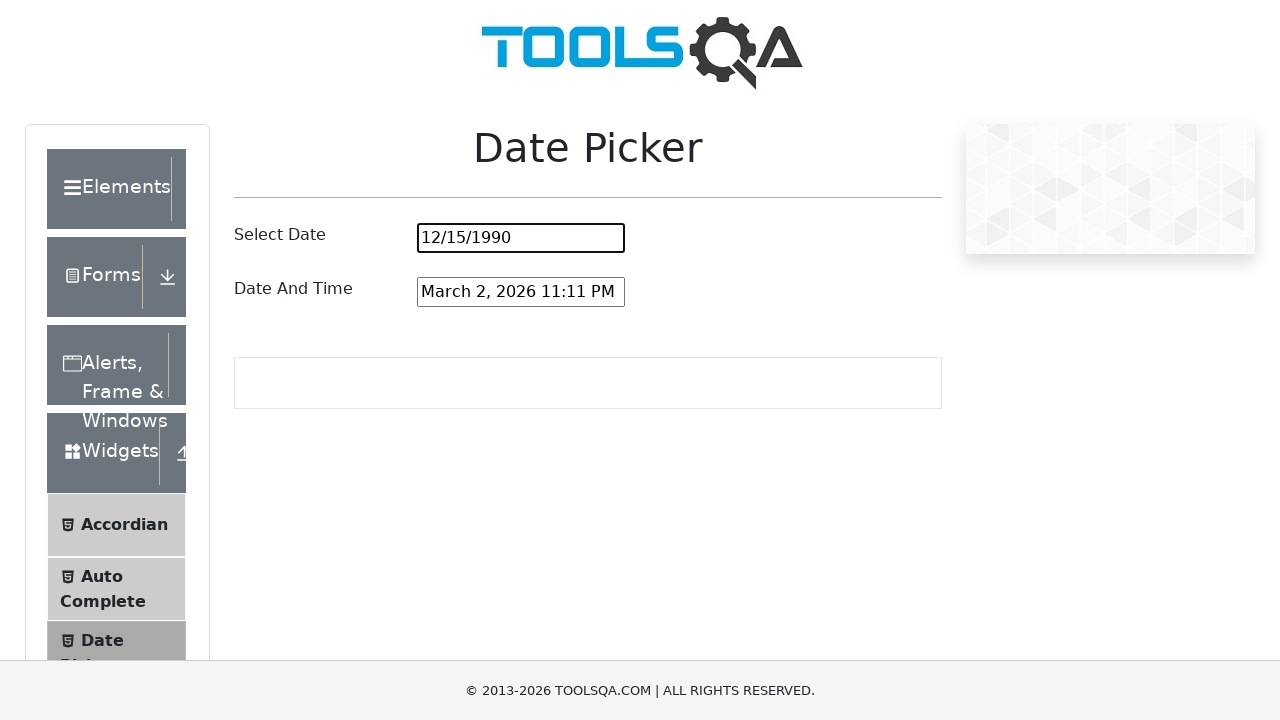